Navigates to Salesforce login page and verifies that all links on the page are loaded and accessible

Starting URL: https://login.salesforce.com/?locale=in

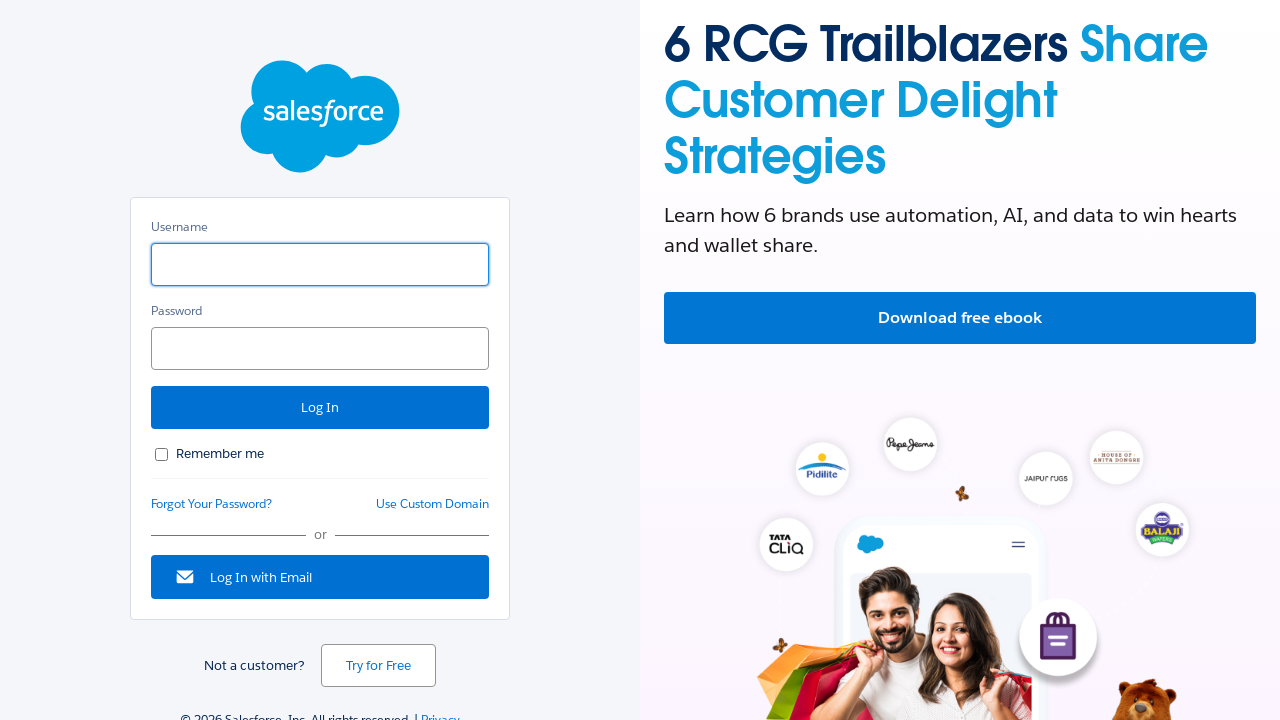

Navigated to Salesforce login page with Indian locale
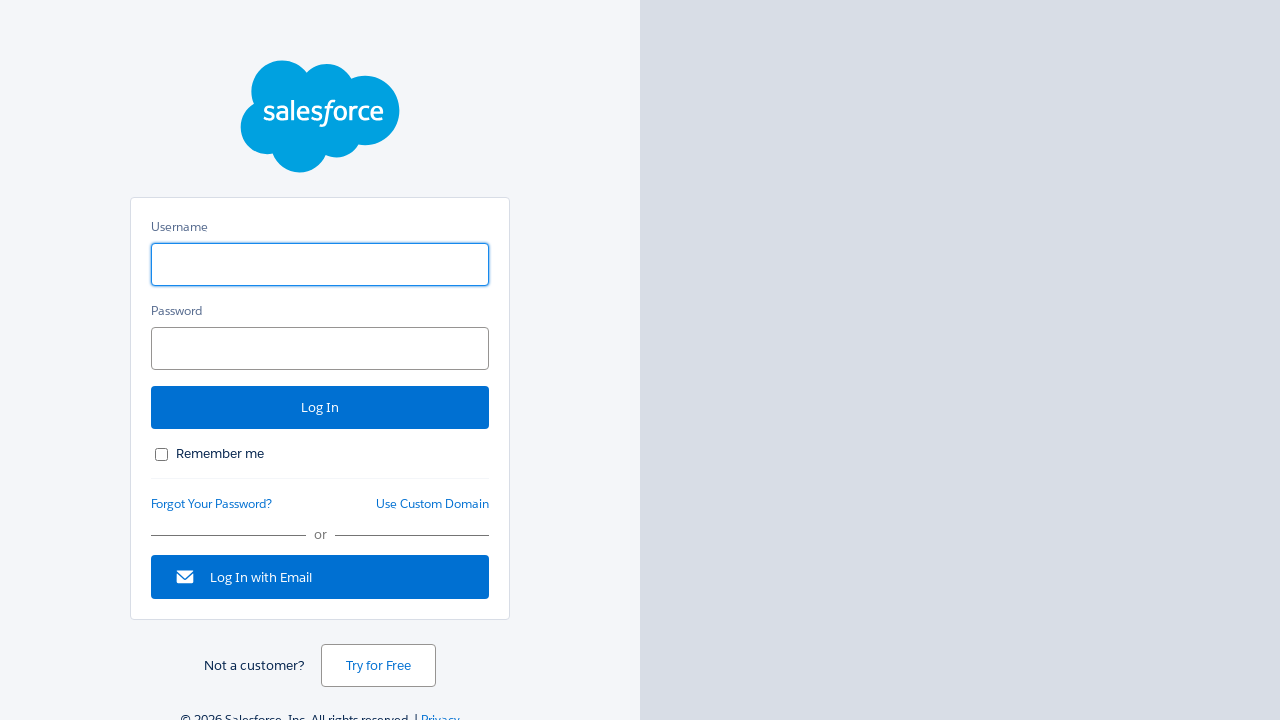

Page fully loaded (network idle state reached)
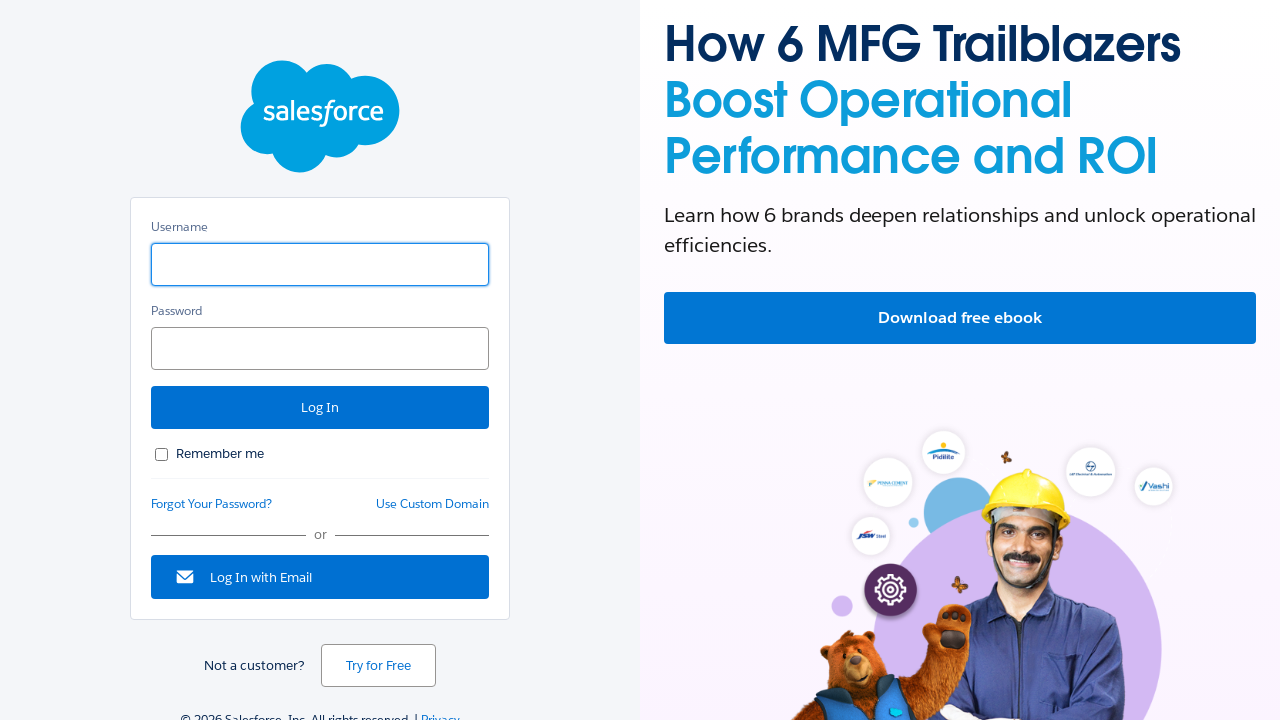

Located all links on the page (8 links found)
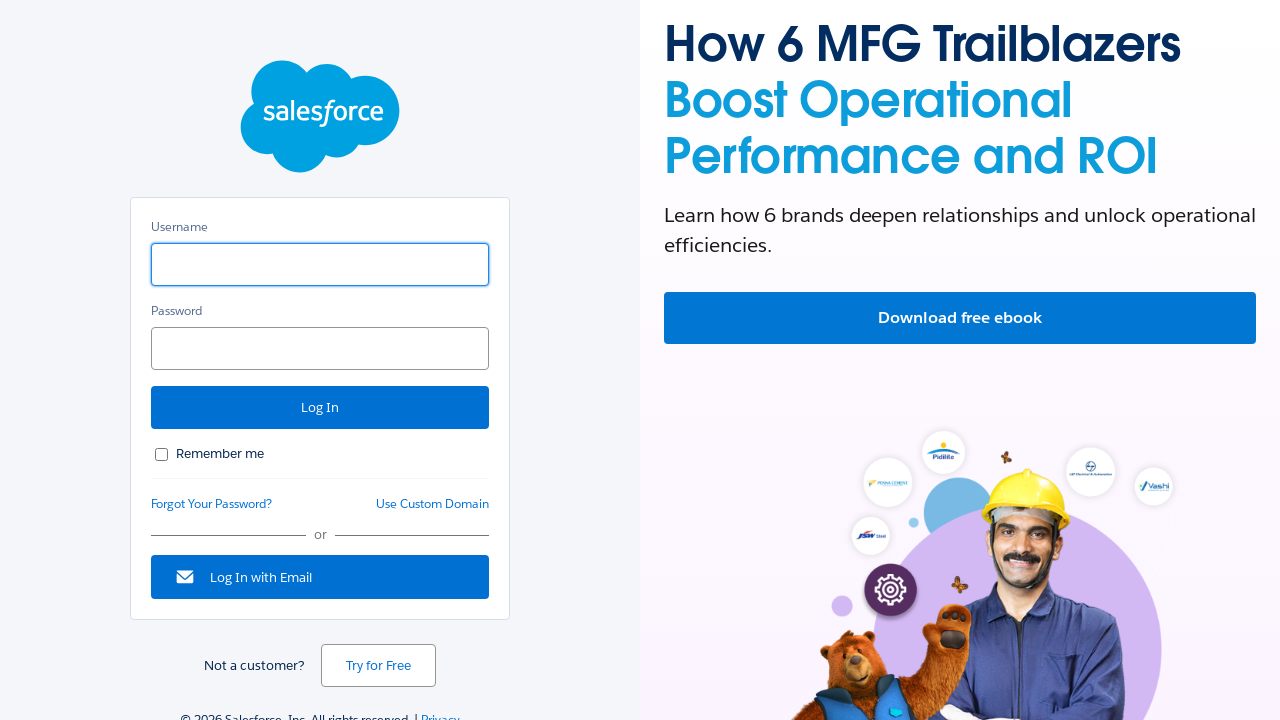

Verified that links are present on the page
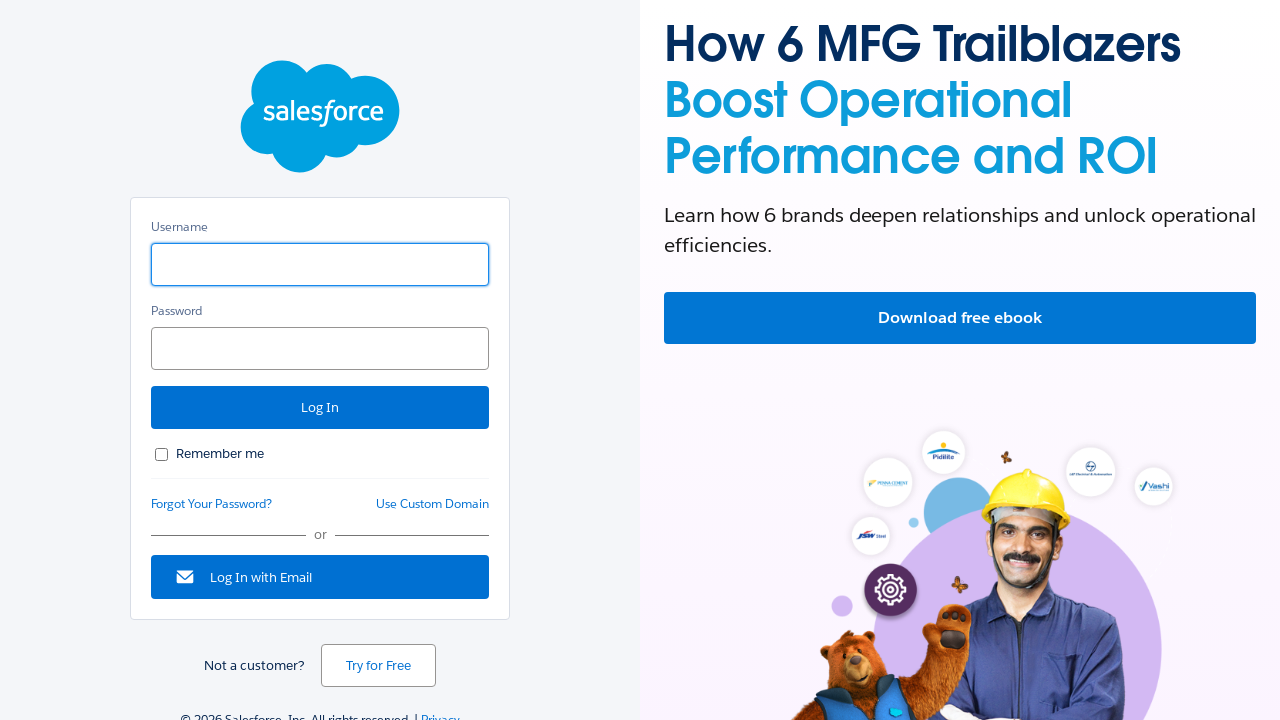

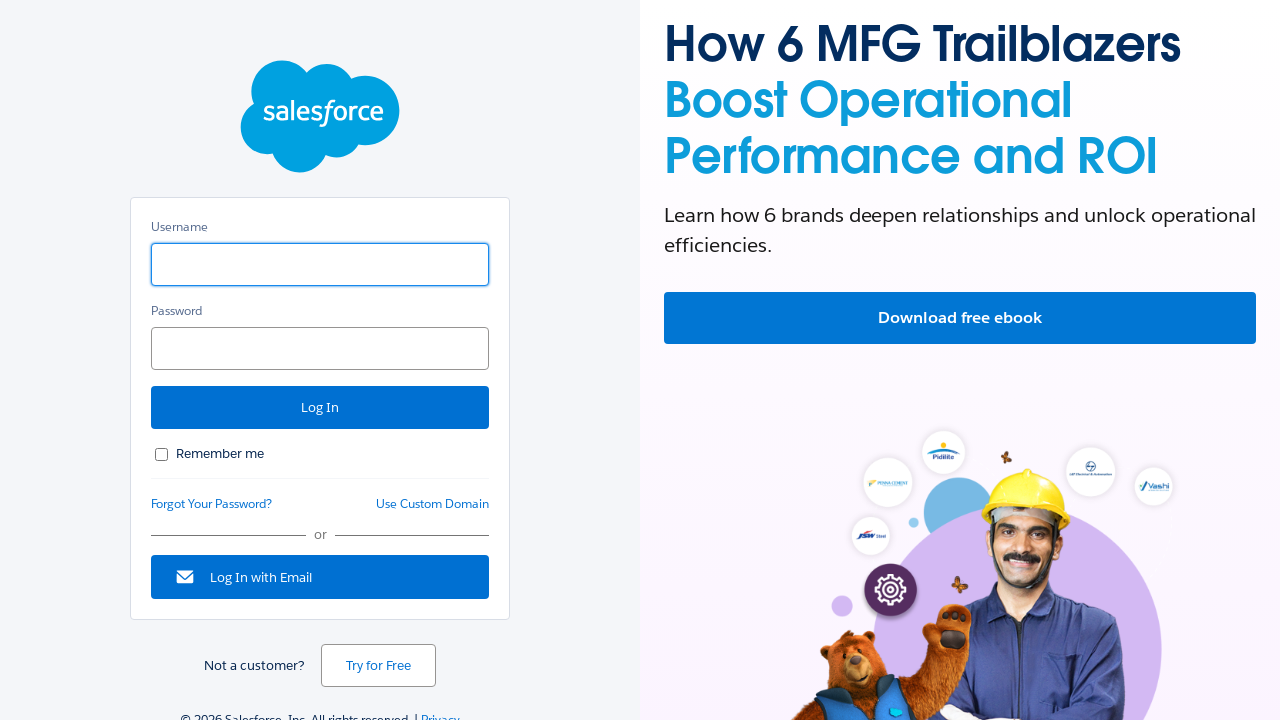